Tests the add/remove elements functionality by clicking the Add Element button to create a Delete button, then clicking Delete to remove it, and repeating the process

Starting URL: https://the-internet.herokuapp.com/add_remove_elements/

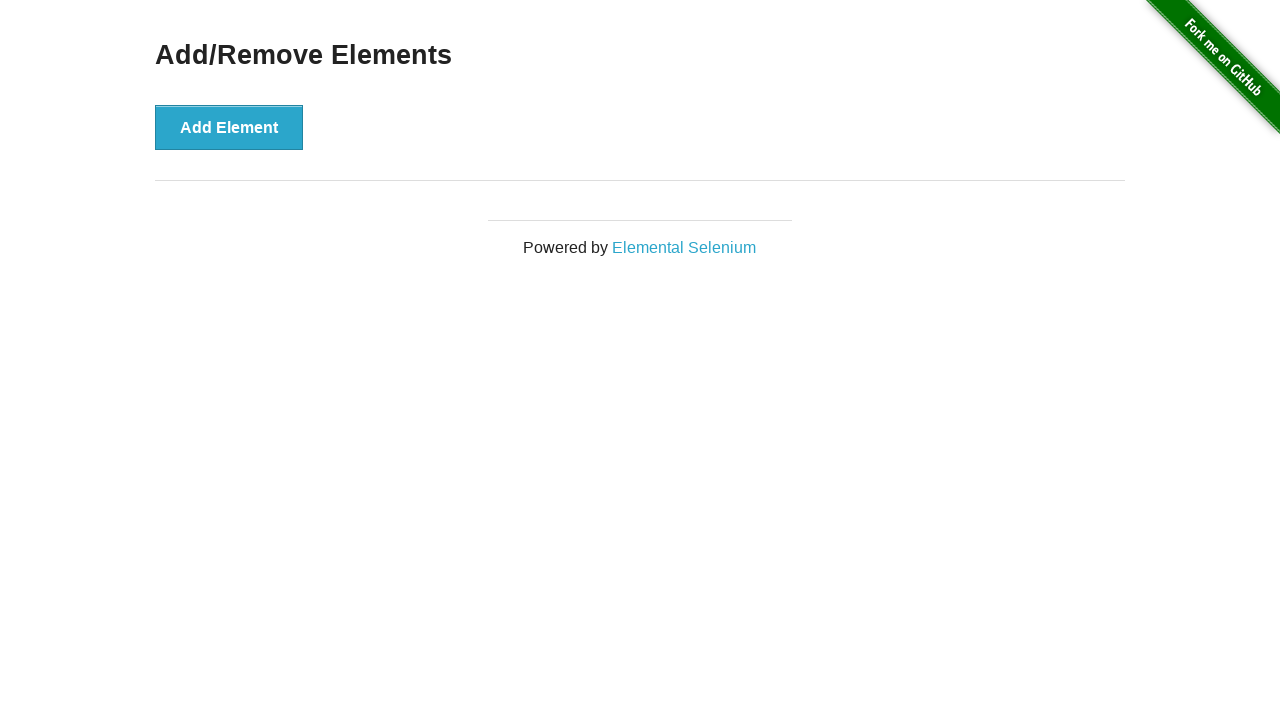

Clicked Add Element button to create a Delete button at (229, 127) on button[onclick='addElement()']
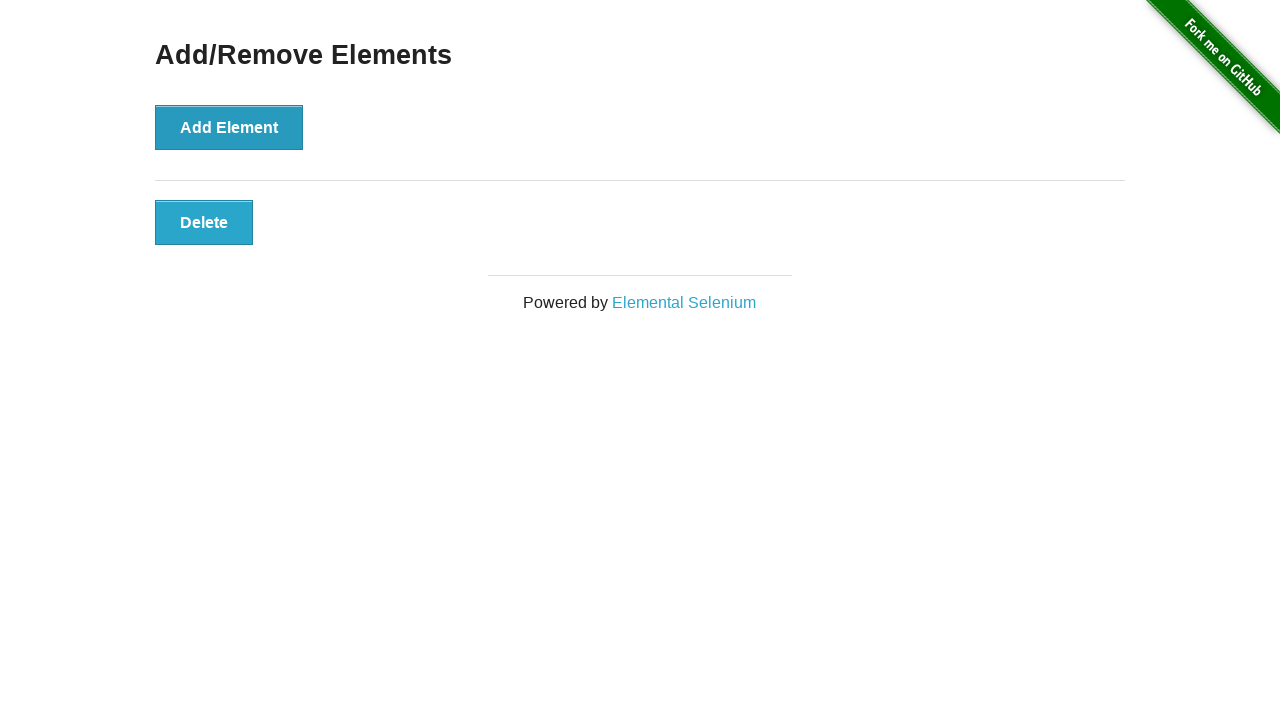

Clicked the Delete button to remove the element at (204, 222) on button.added-manually
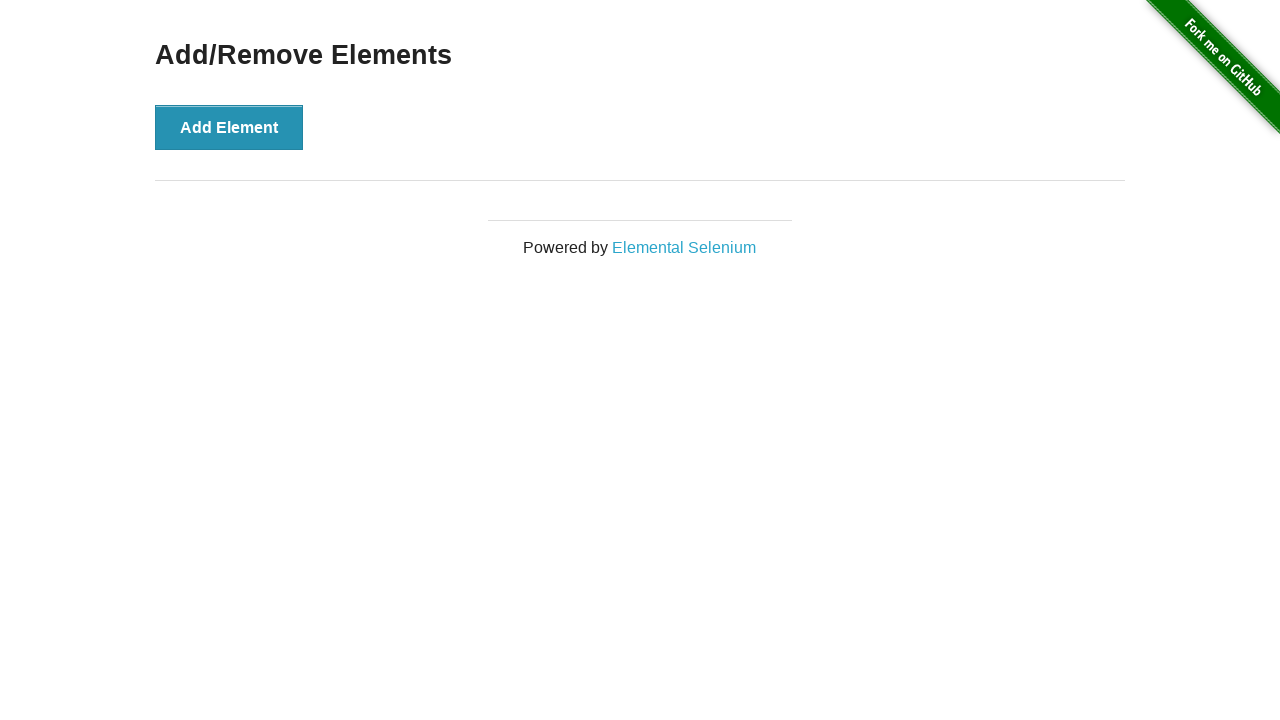

Clicked Add Element button again to create another Delete button at (229, 127) on button[onclick='addElement()']
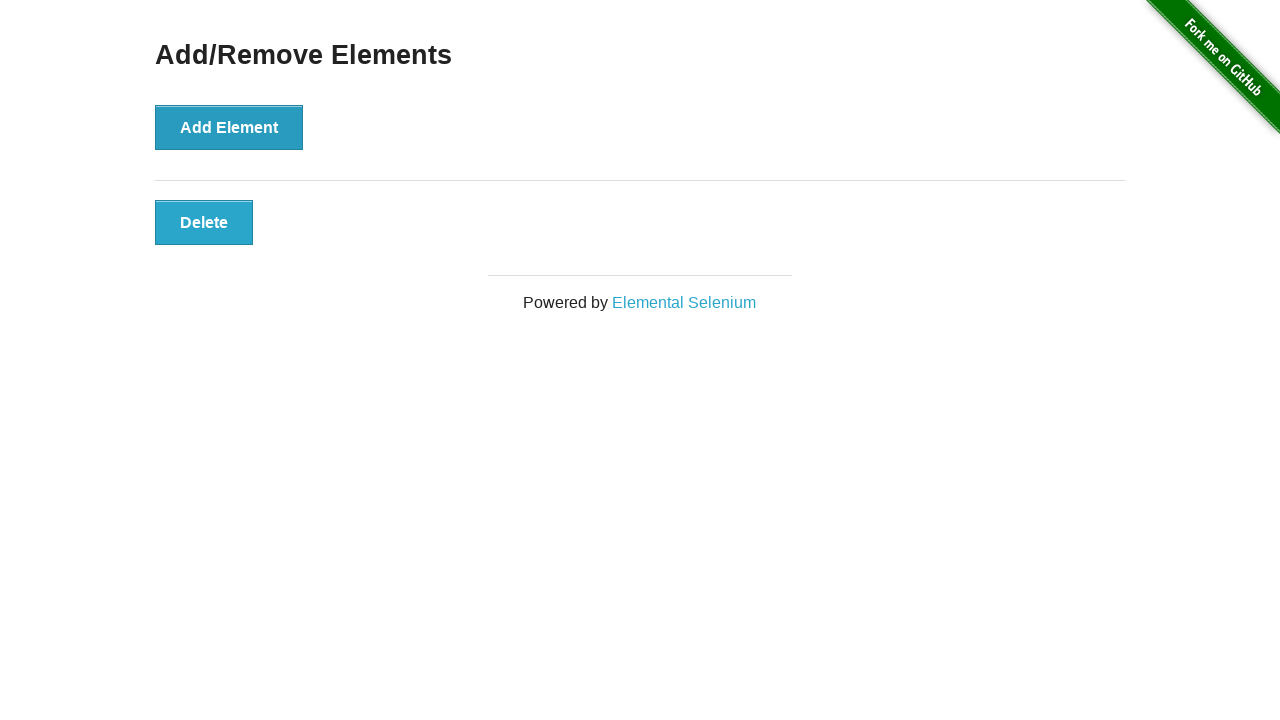

Clicked the Delete button again to remove the element at (204, 222) on button.added-manually
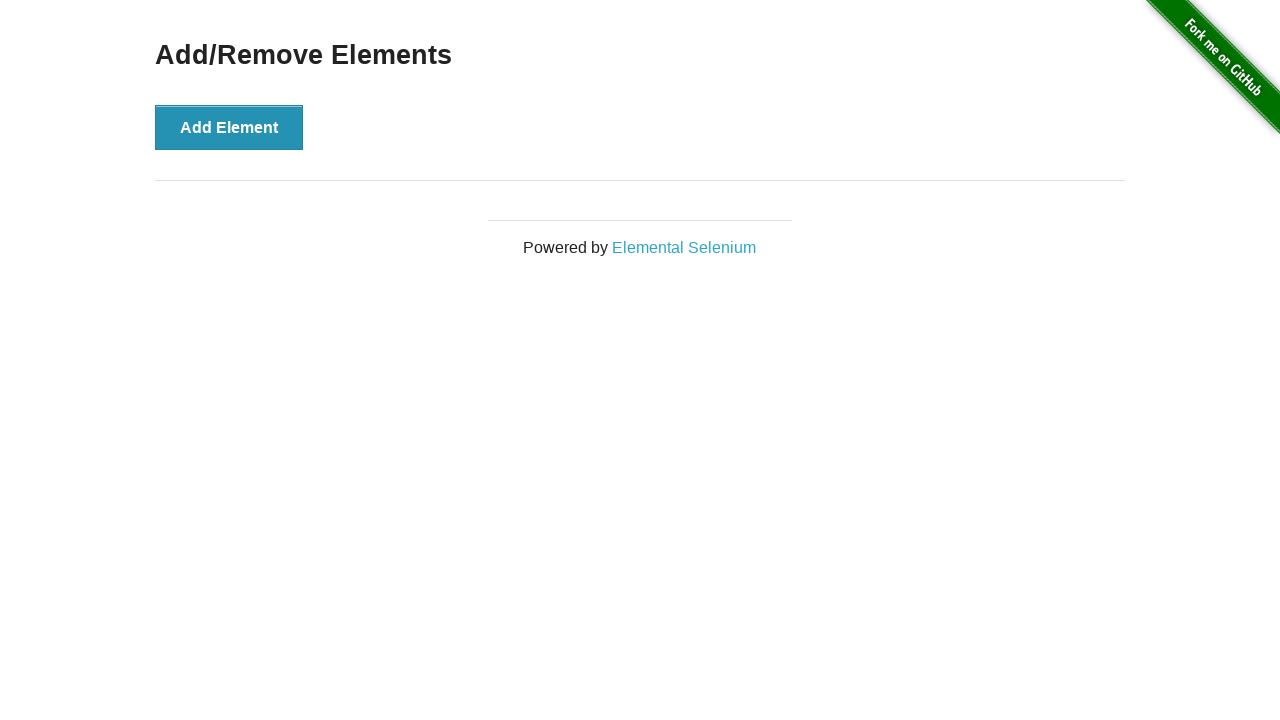

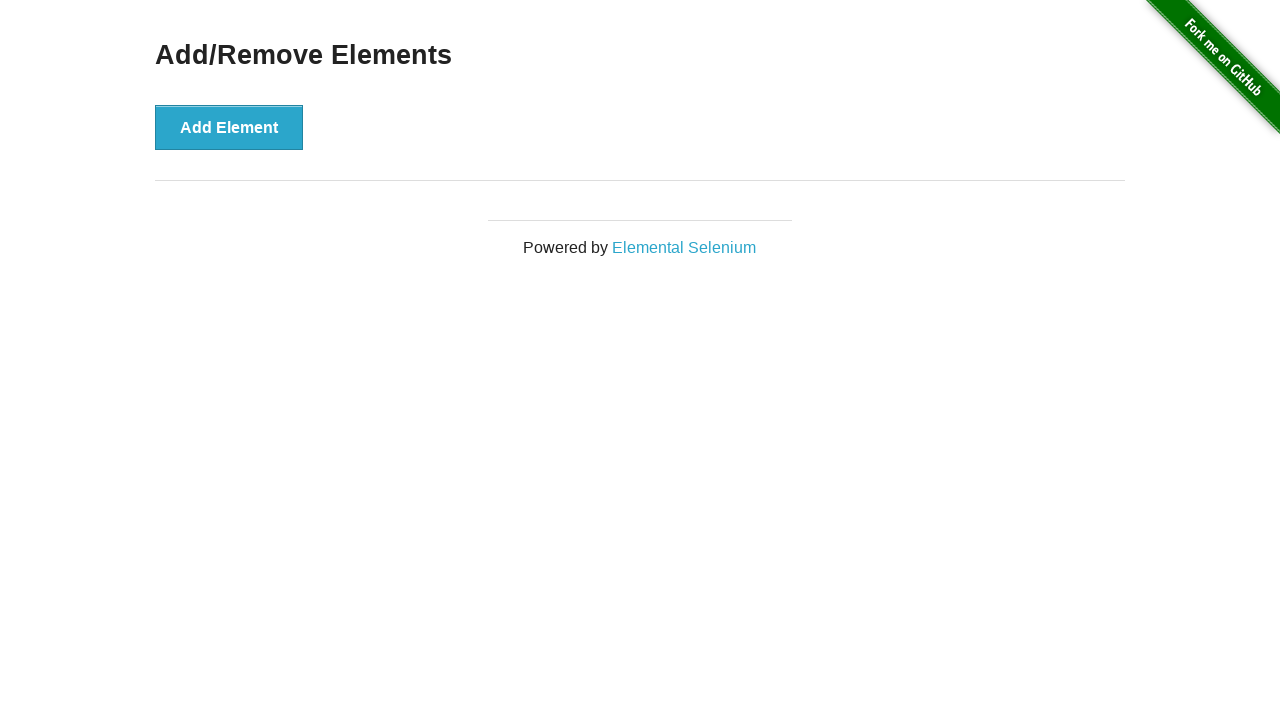